Tests right-click context menu functionality by performing a right-click action, selecting an option from the context menu, and handling the resulting alert dialog

Starting URL: http://swisnl.github.io/jQuery-contextMenu/demo.html

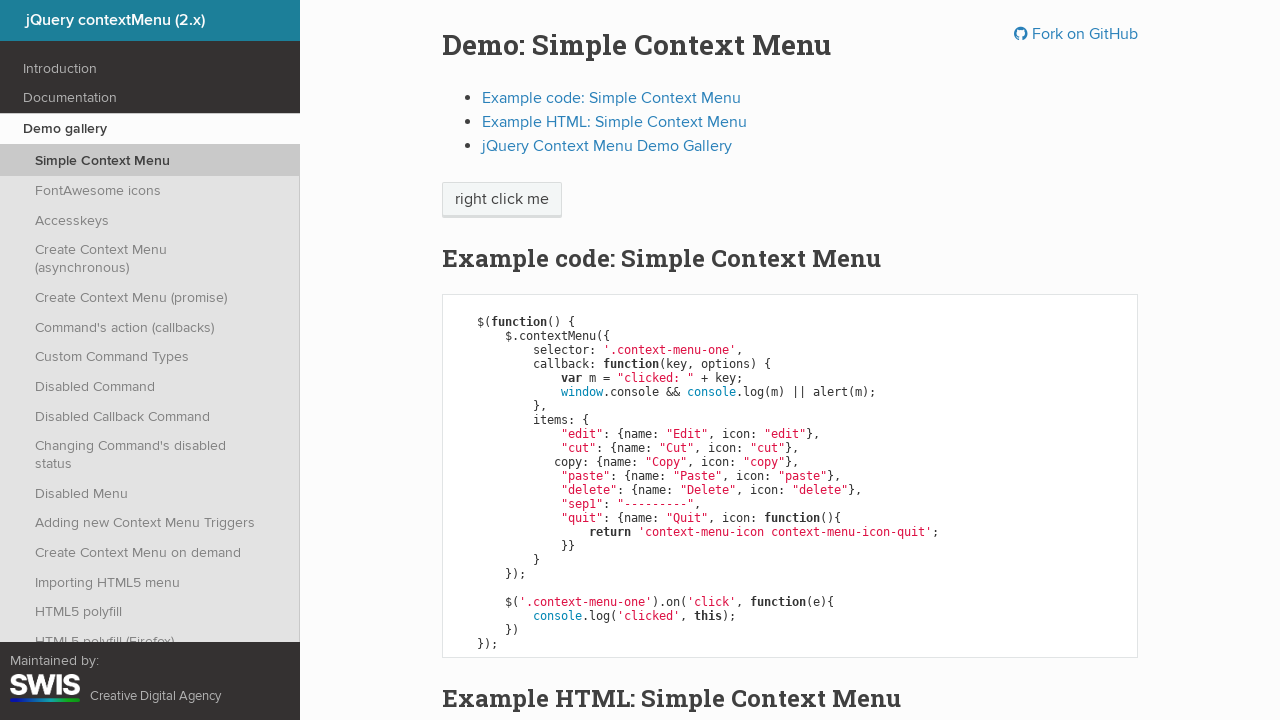

Navigated to jQuery contextMenu demo page
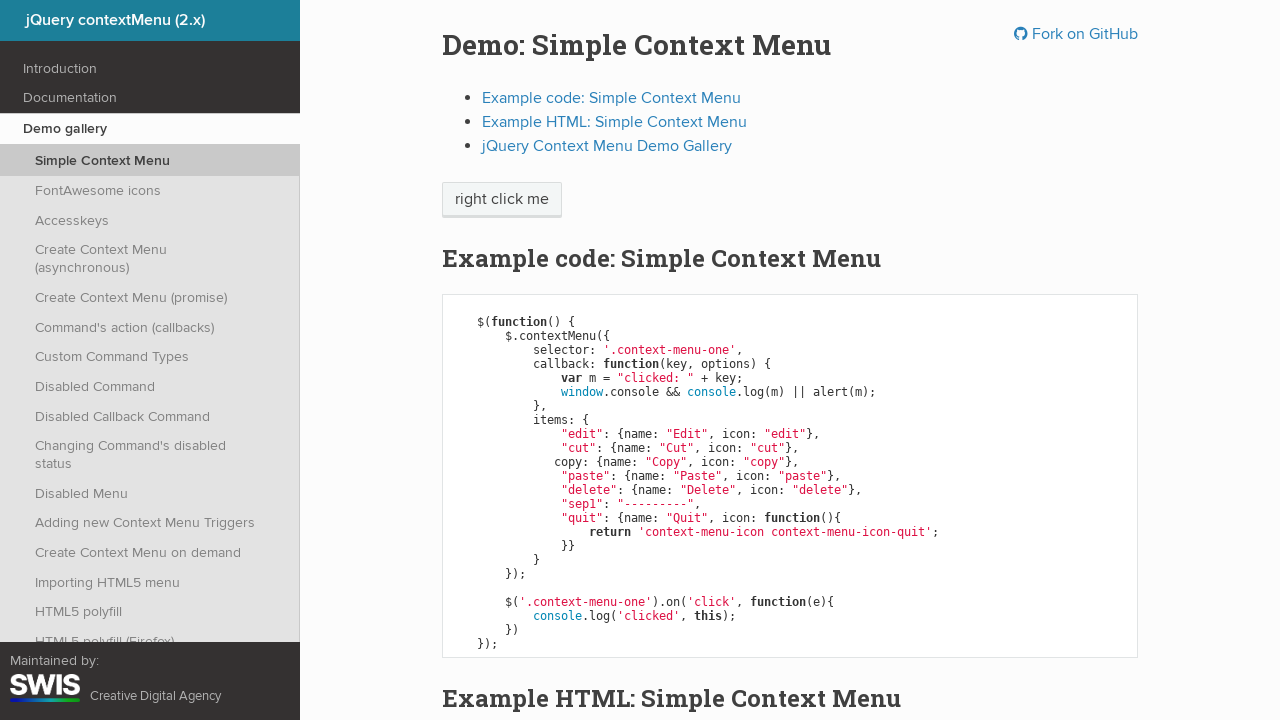

Right-clicked on 'right click me' element to open context menu at (502, 200) on //span[text()='right click me']
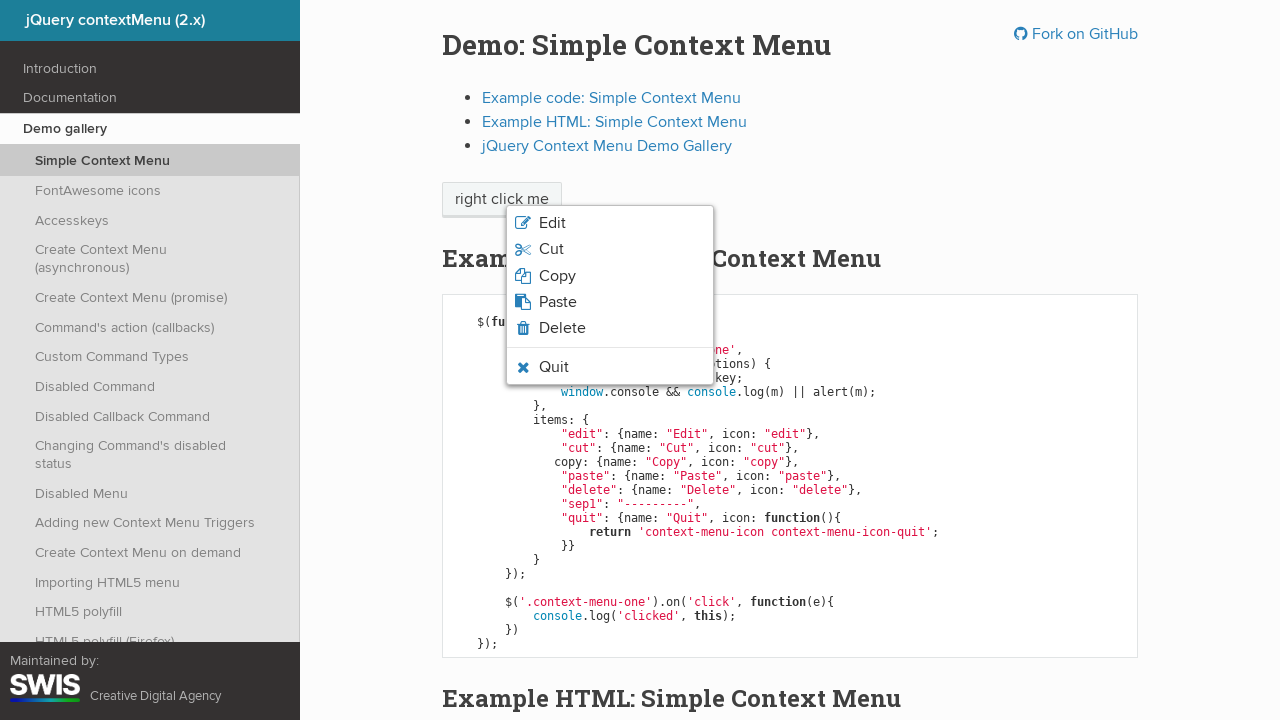

Clicked on the third option in the context menu at (610, 276) on xpath=//ul[@class='context-menu-list context-menu-root']/li[3]
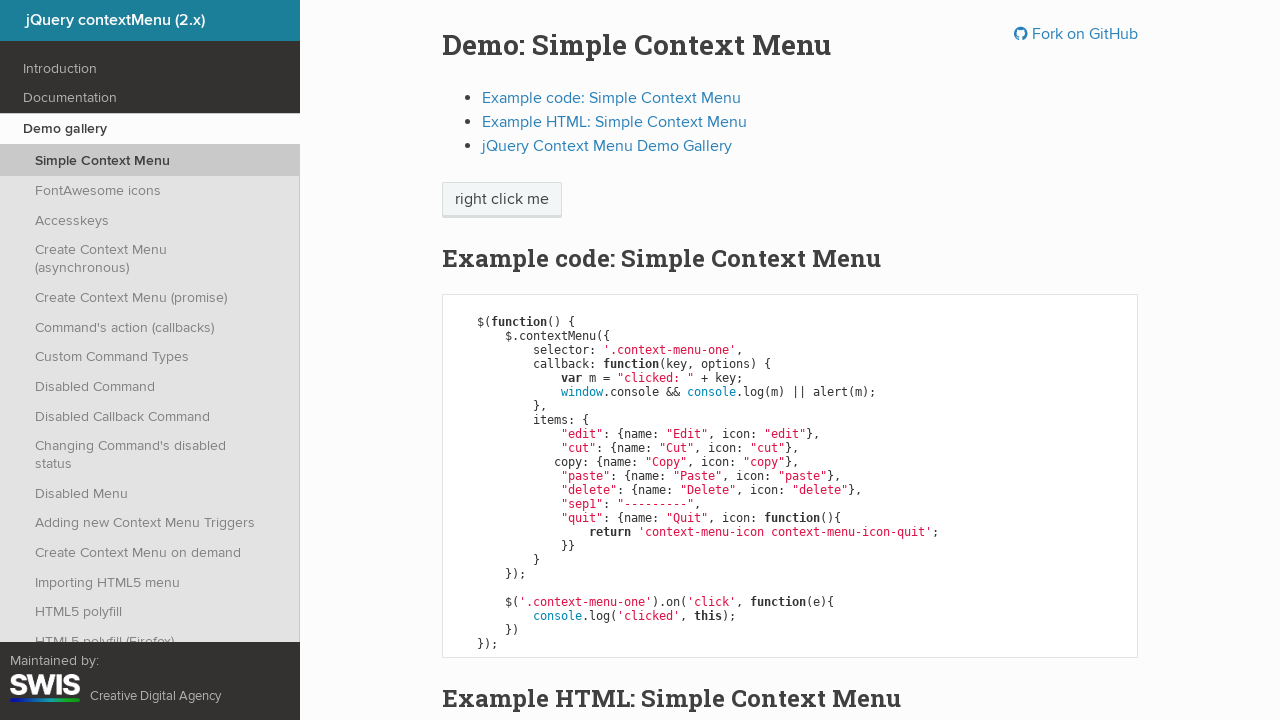

Set up dialog handler to accept alert
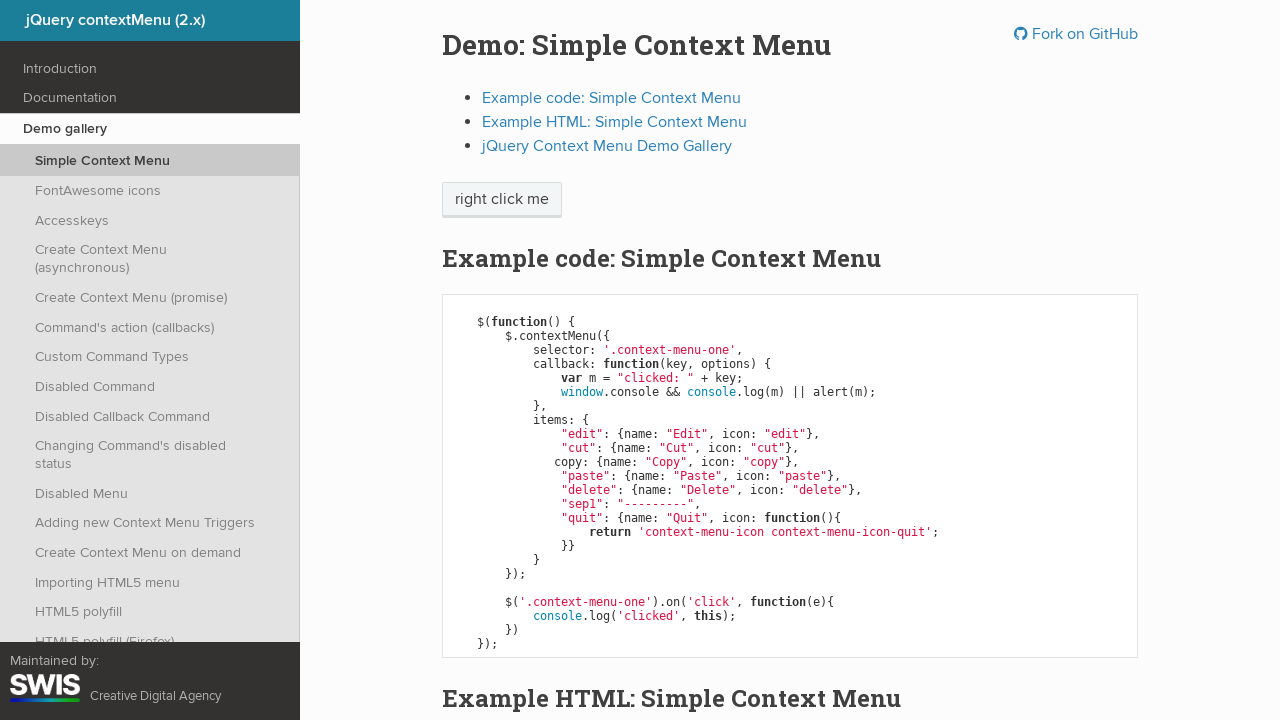

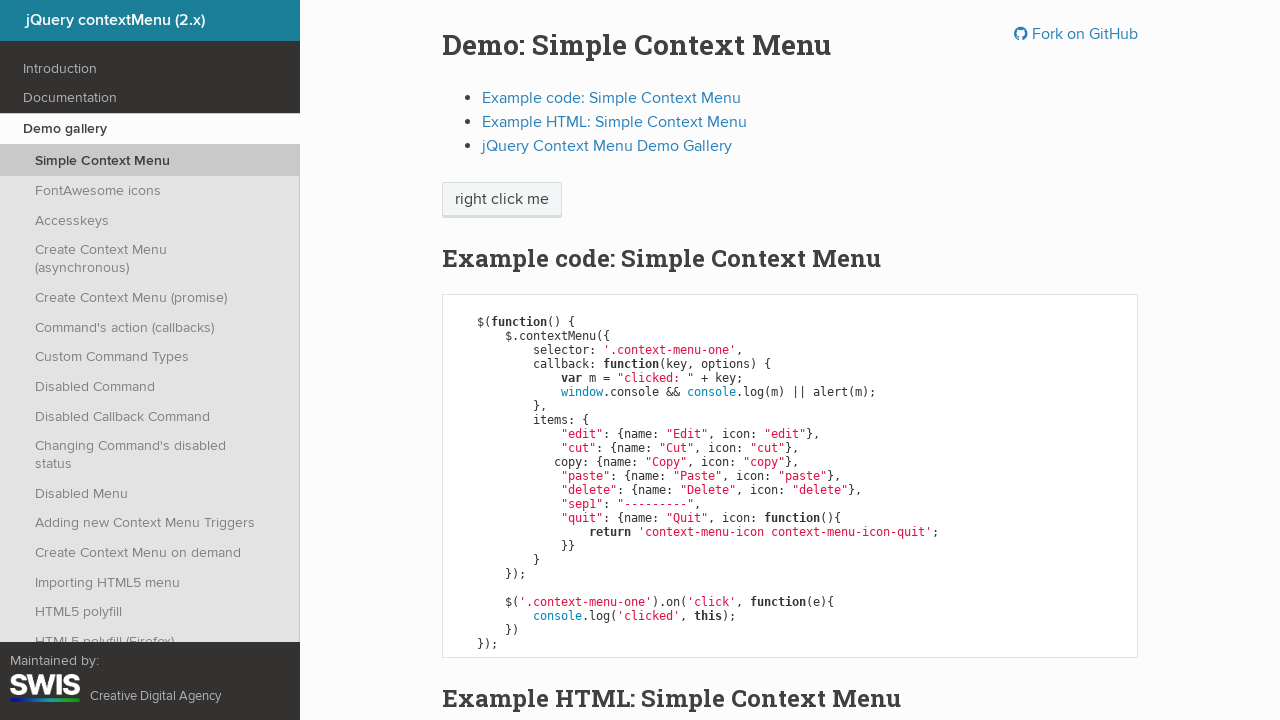